Tests radio button selection functionality on a practice automation page by finding and clicking a specific radio button

Starting URL: https://www.rahulshettyacademy.com/AutomationPractice/

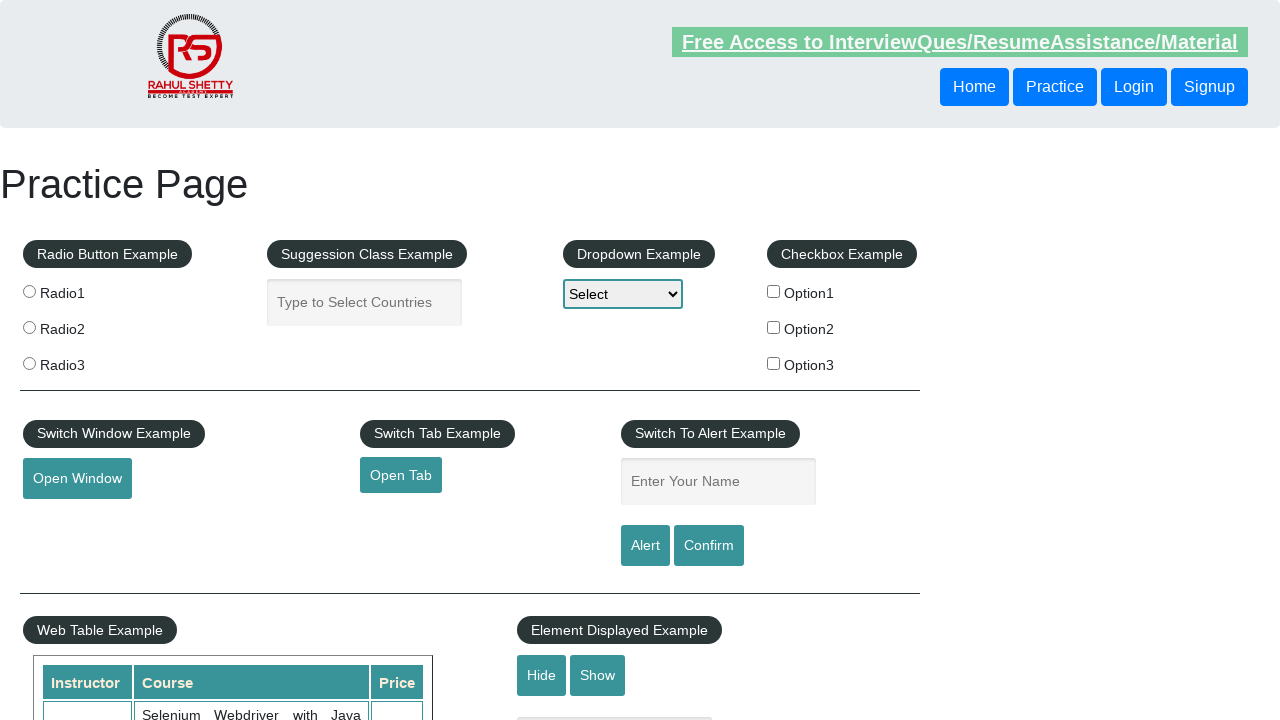

Navigated to practice automation page
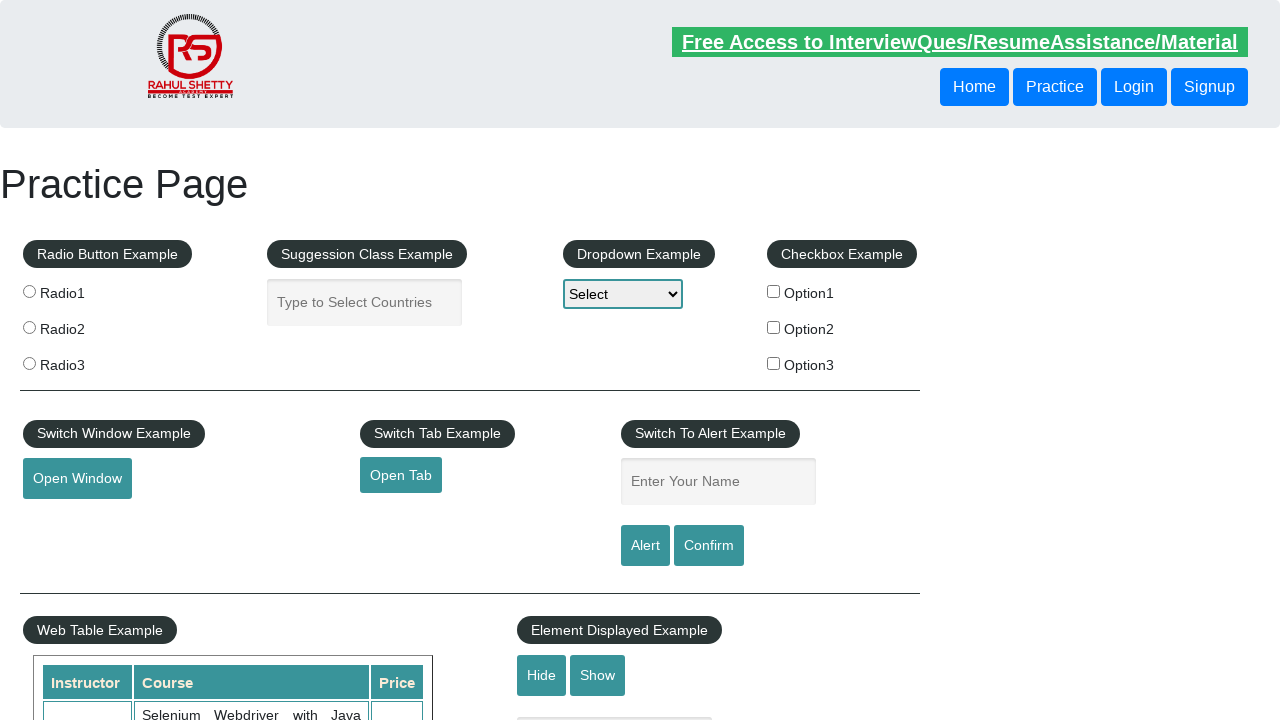

Located all radio buttons on the page
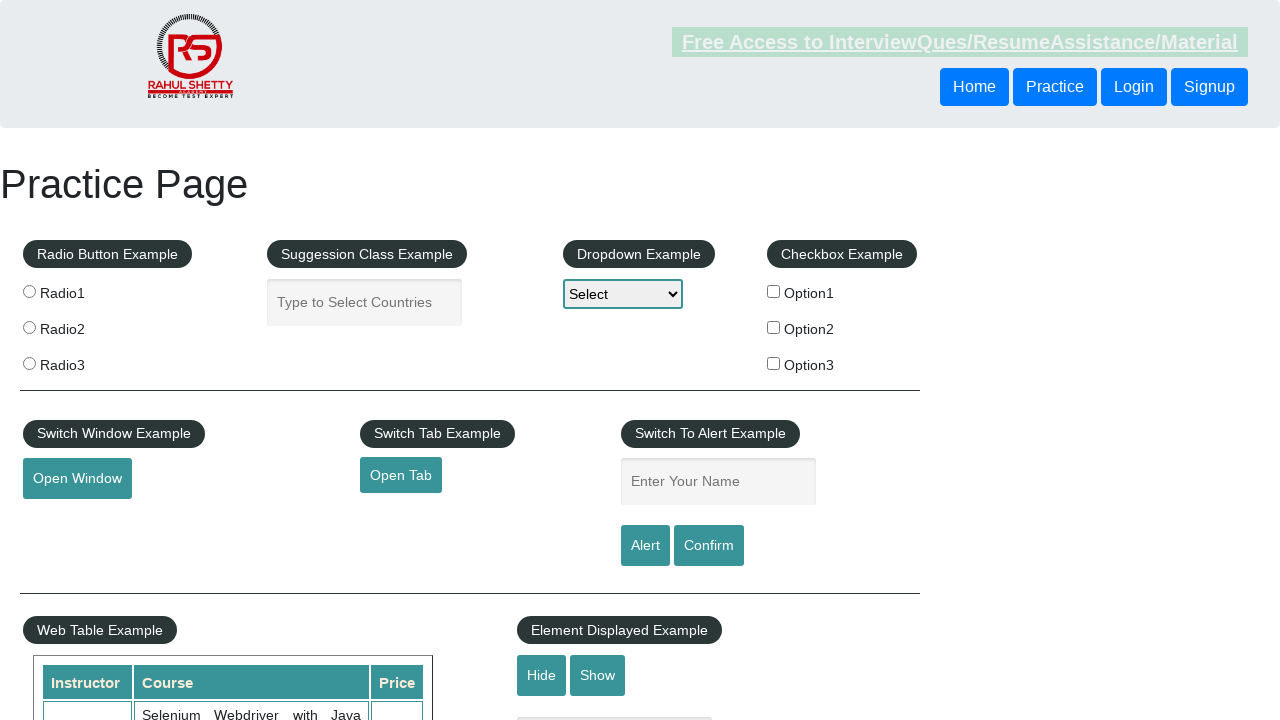

Clicked radio button with value 'radio2' at (29, 327) on input.radioButton >> nth=1
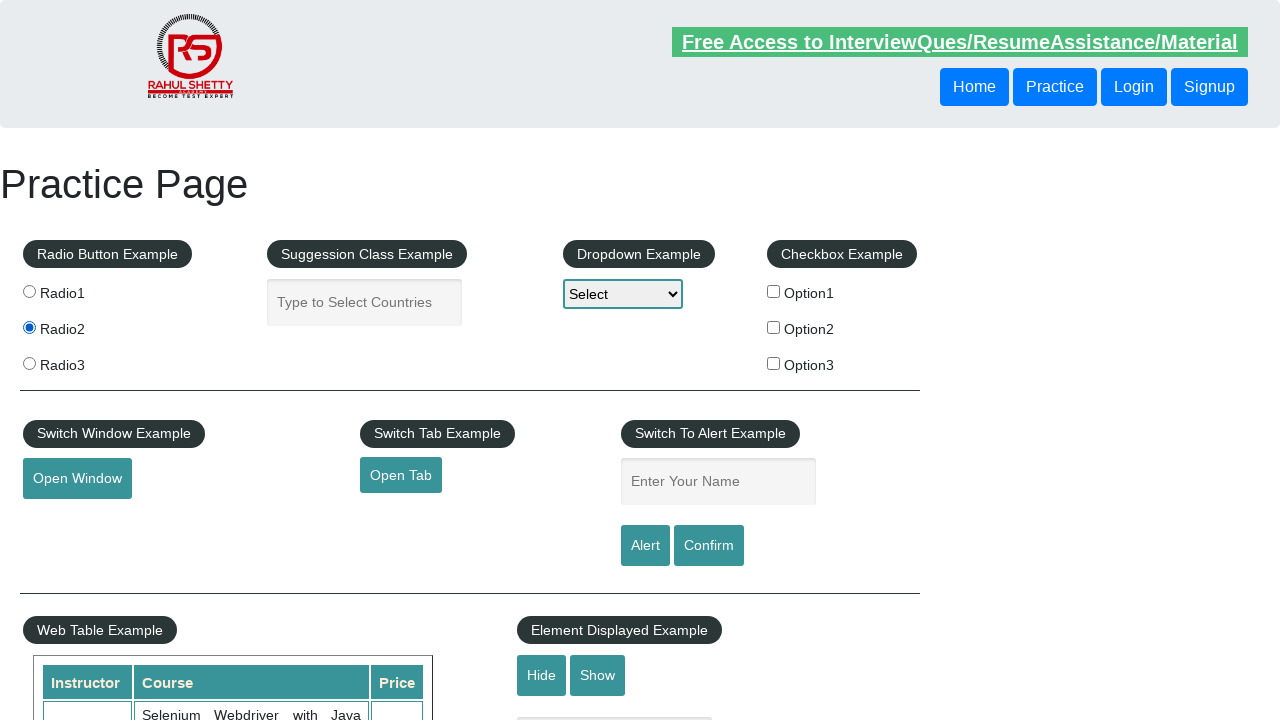

Verified radio button selection by waiting for label element
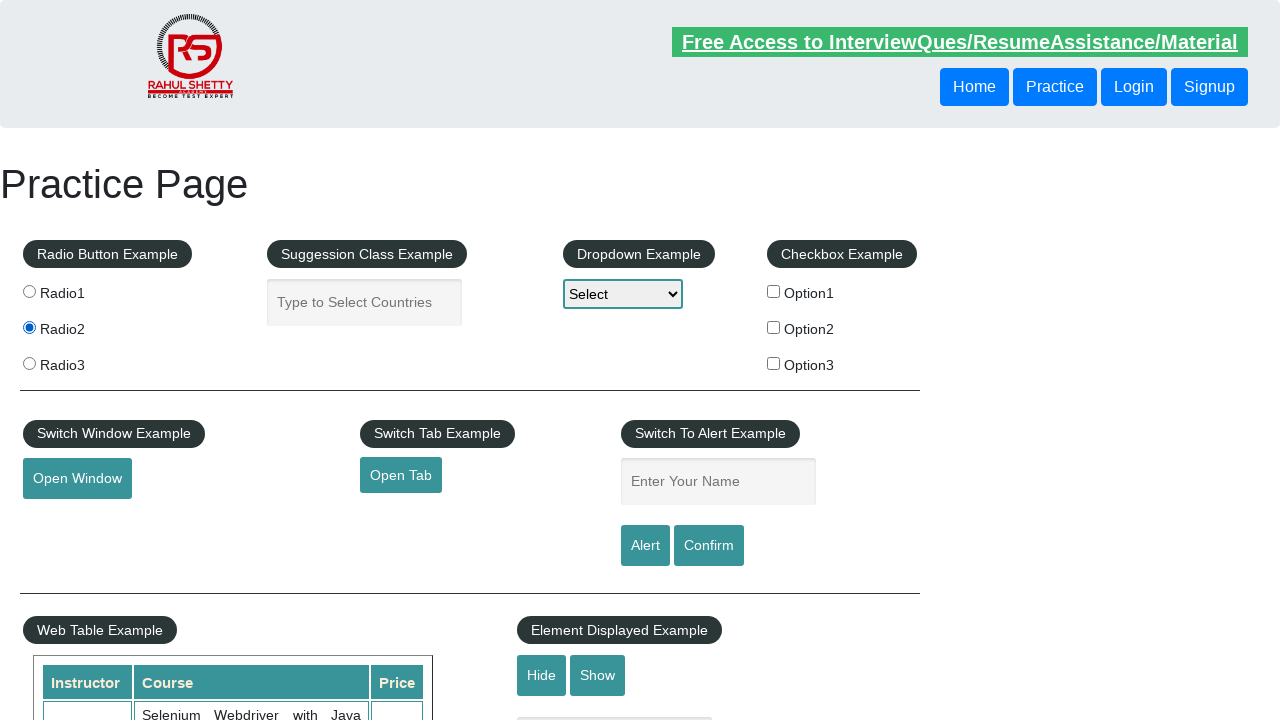

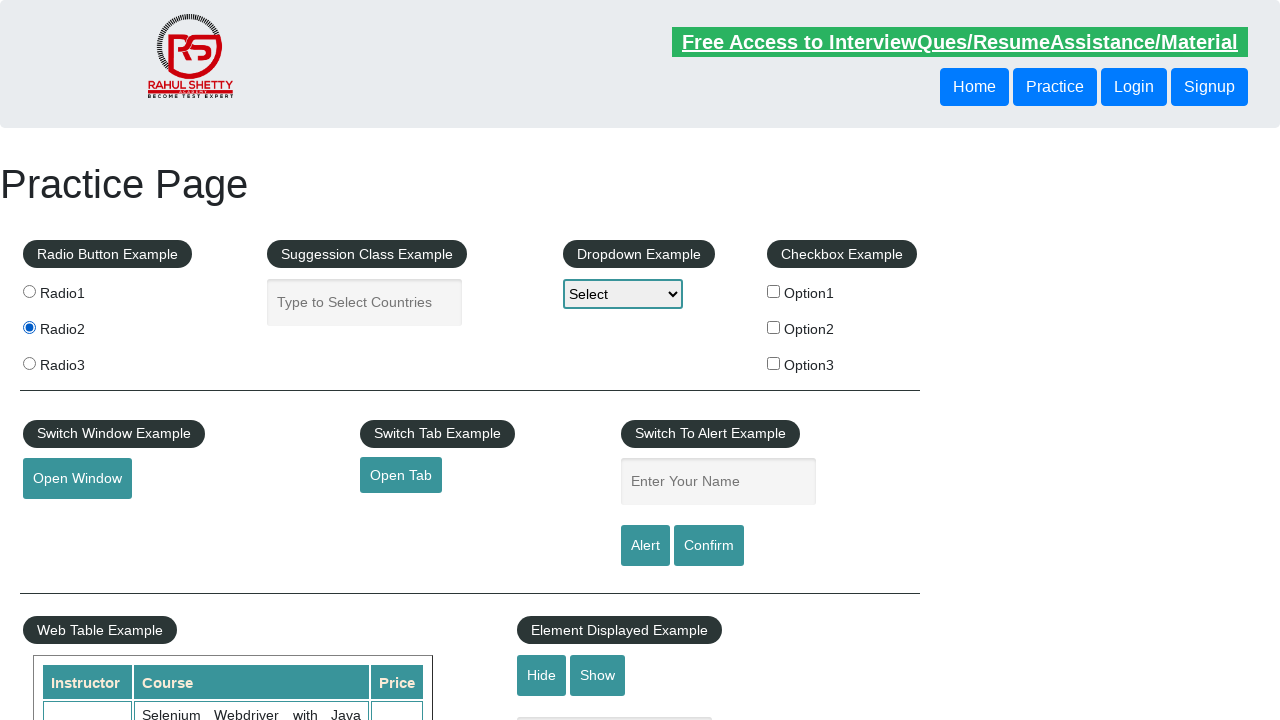